Tests link navigation by clicking a link that opens in a new tab and verifying the new page URL.

Starting URL: https://www.tutorialspoint.com/selenium/practice/slider.php

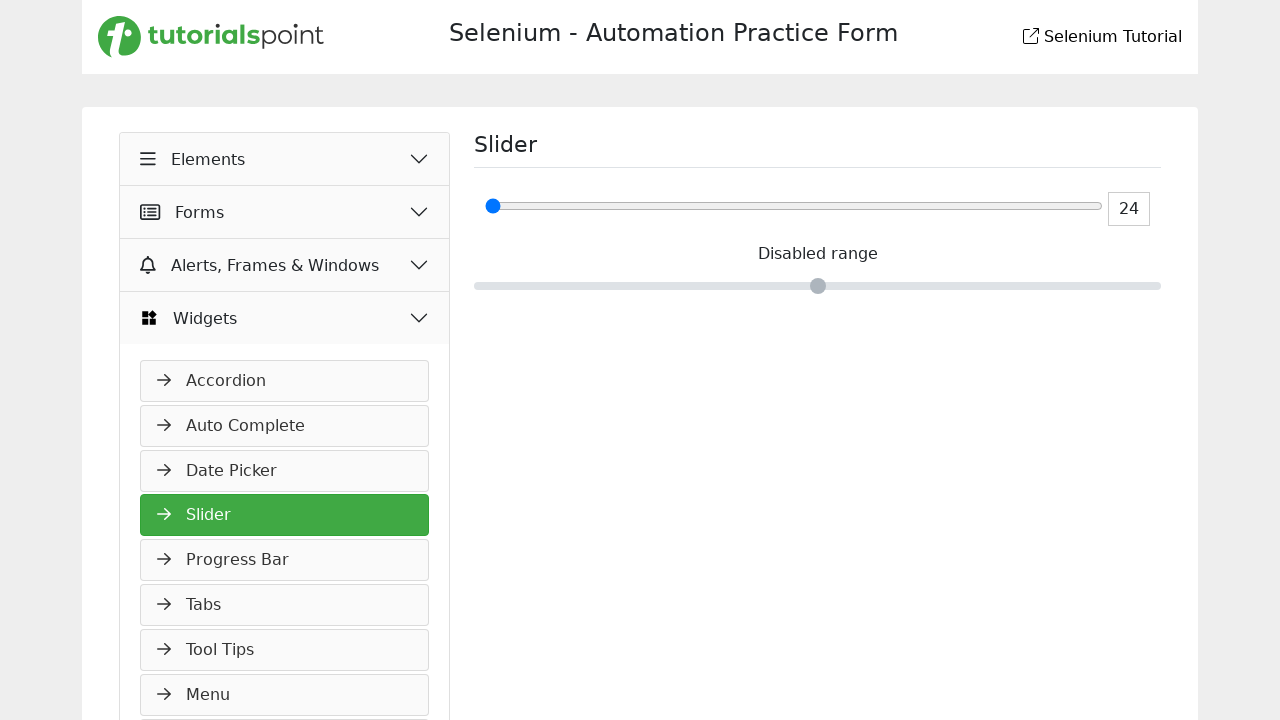

Clicked Elements button at (285, 159) on xpath=//button[normalize-space()='Elements']
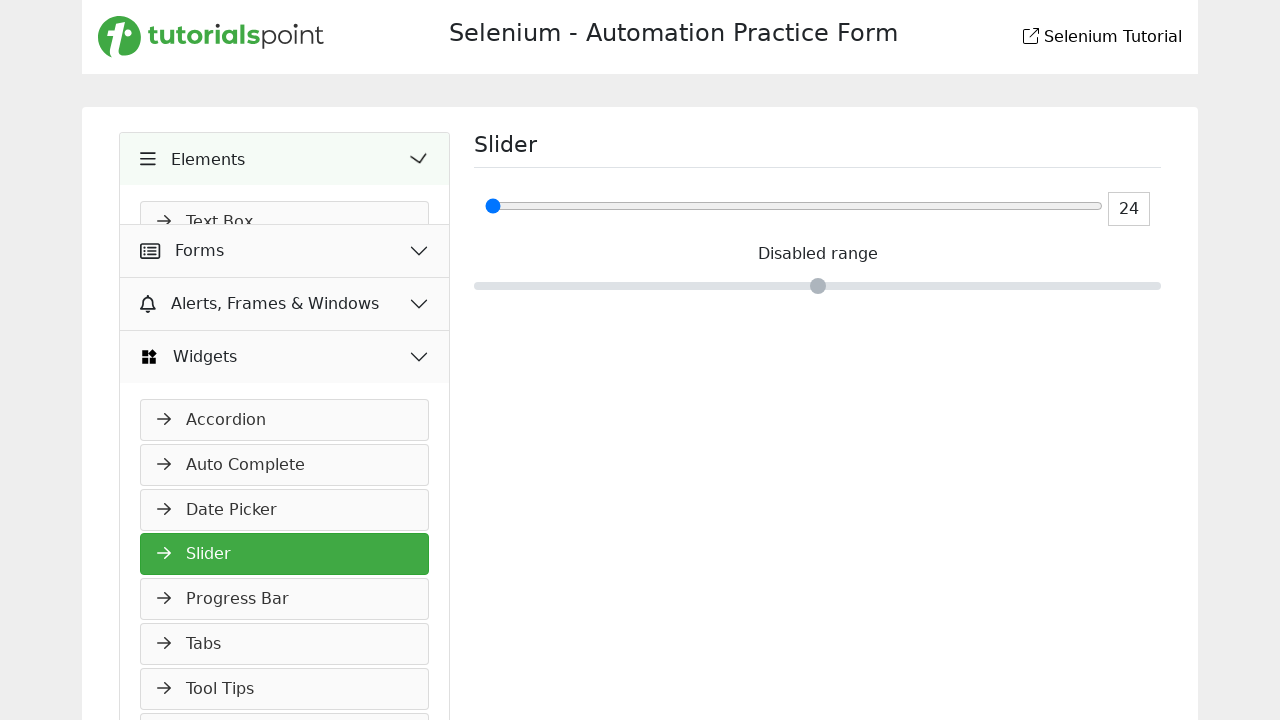

Clicked Links navigation link at (285, 447) on xpath=//a[normalize-space()='Links']
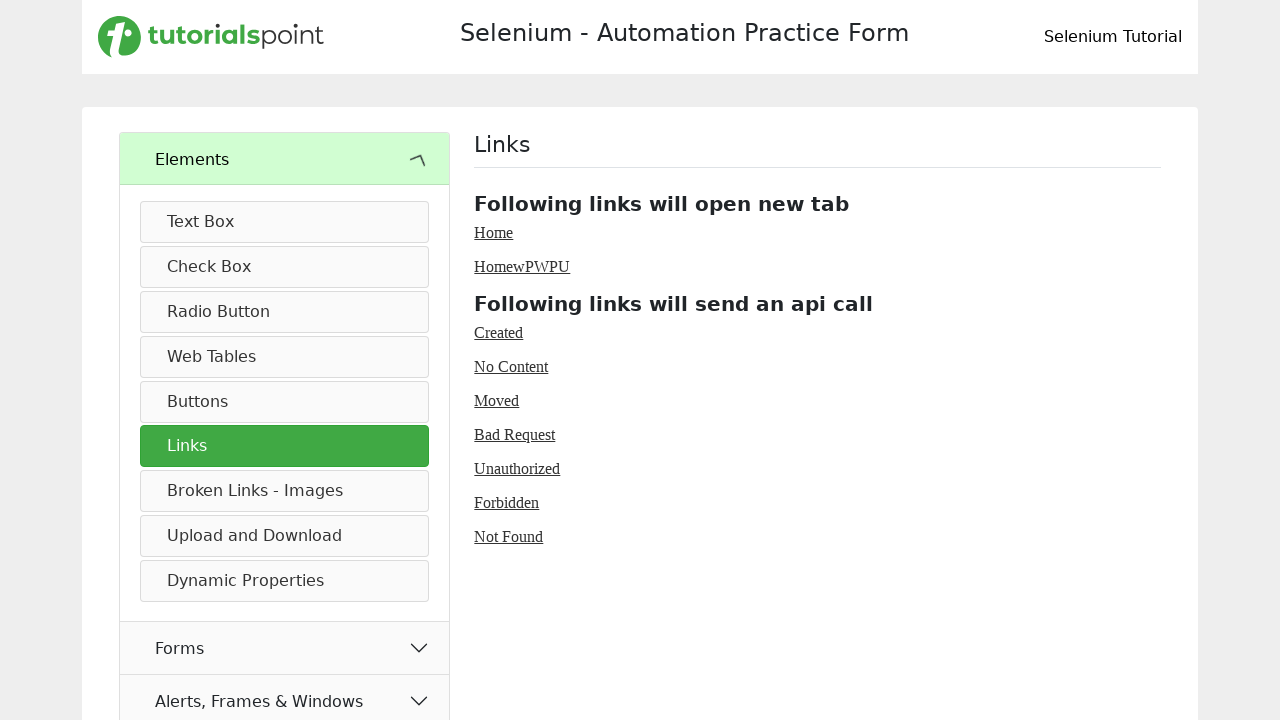

Clicked Home link which opened in a new tab at (494, 232) on xpath=//a[normalize-space()='Home']
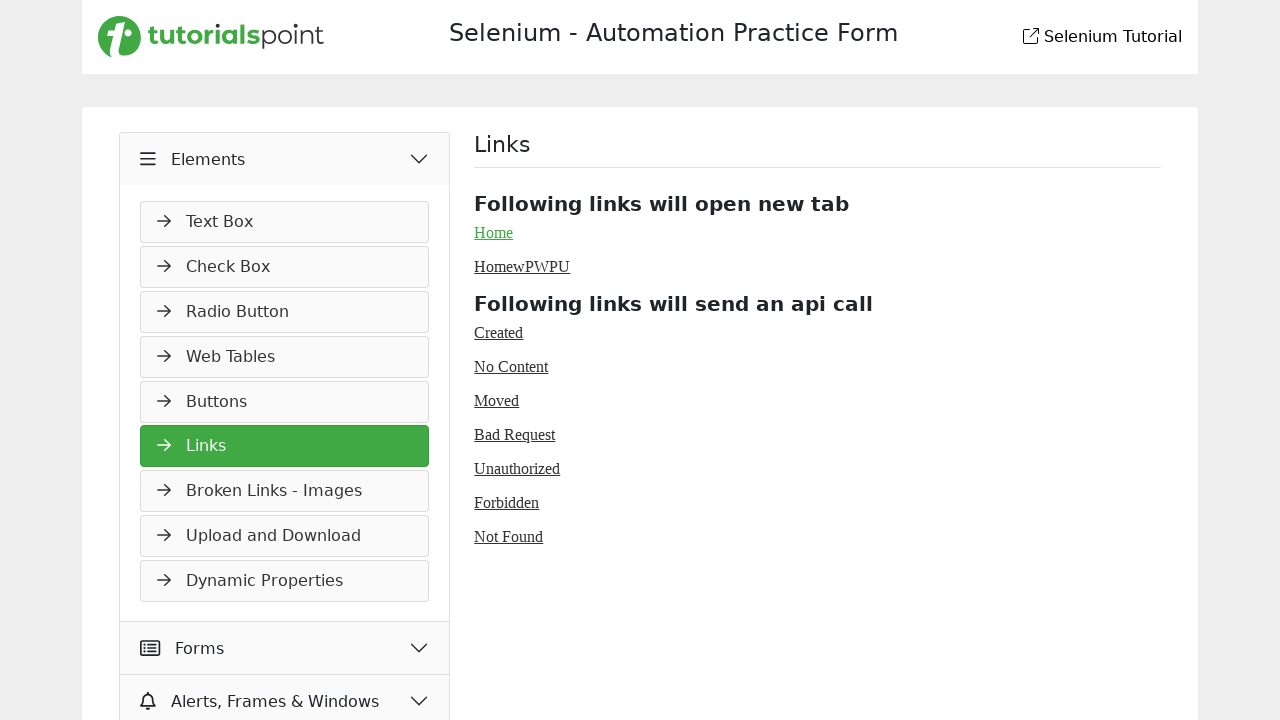

New page loaded successfully
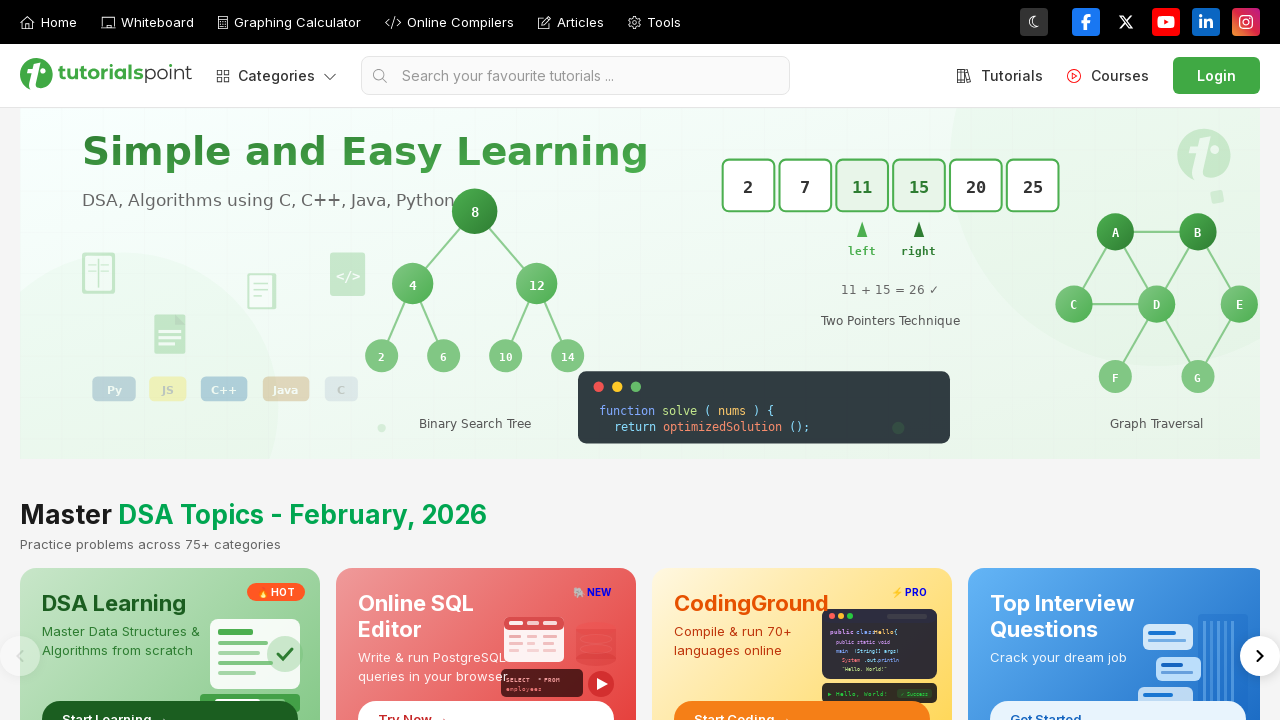

Navigated back to the original page
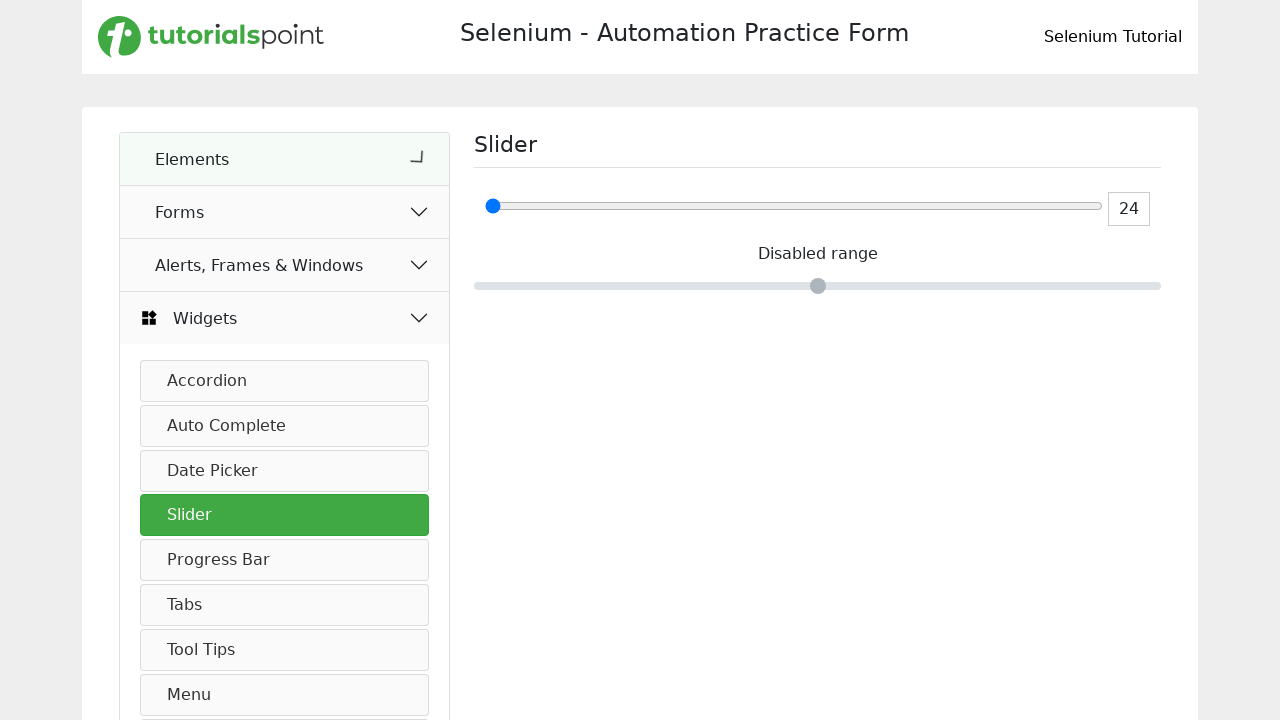

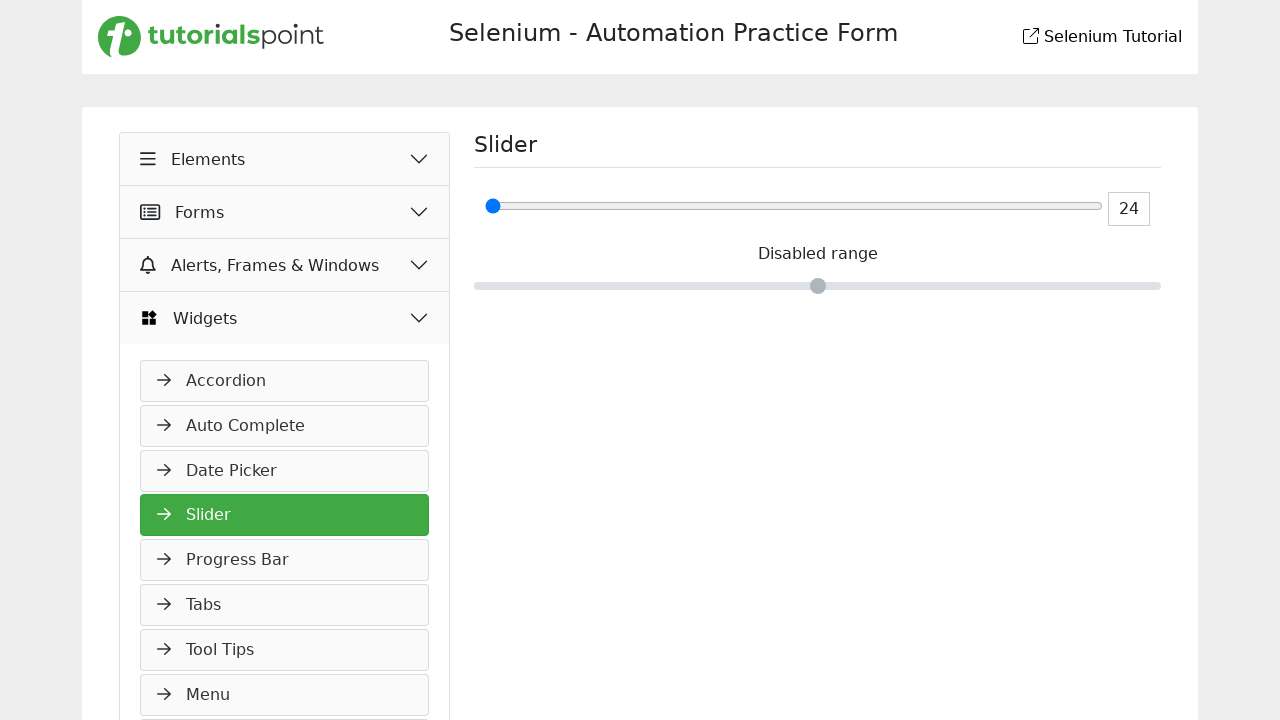